Tests navigation through product categories by clicking each category and verifying products load

Starting URL: https://www.demoblaze.com/

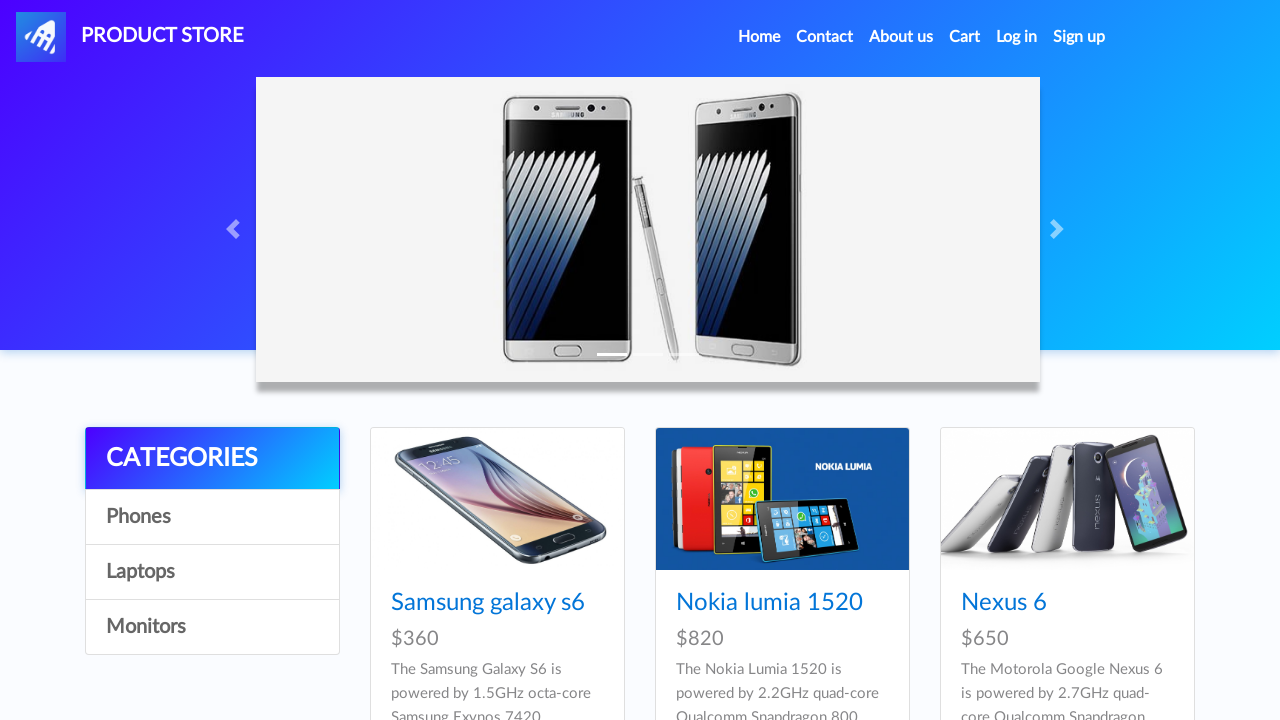

Waited for product categories to be visible
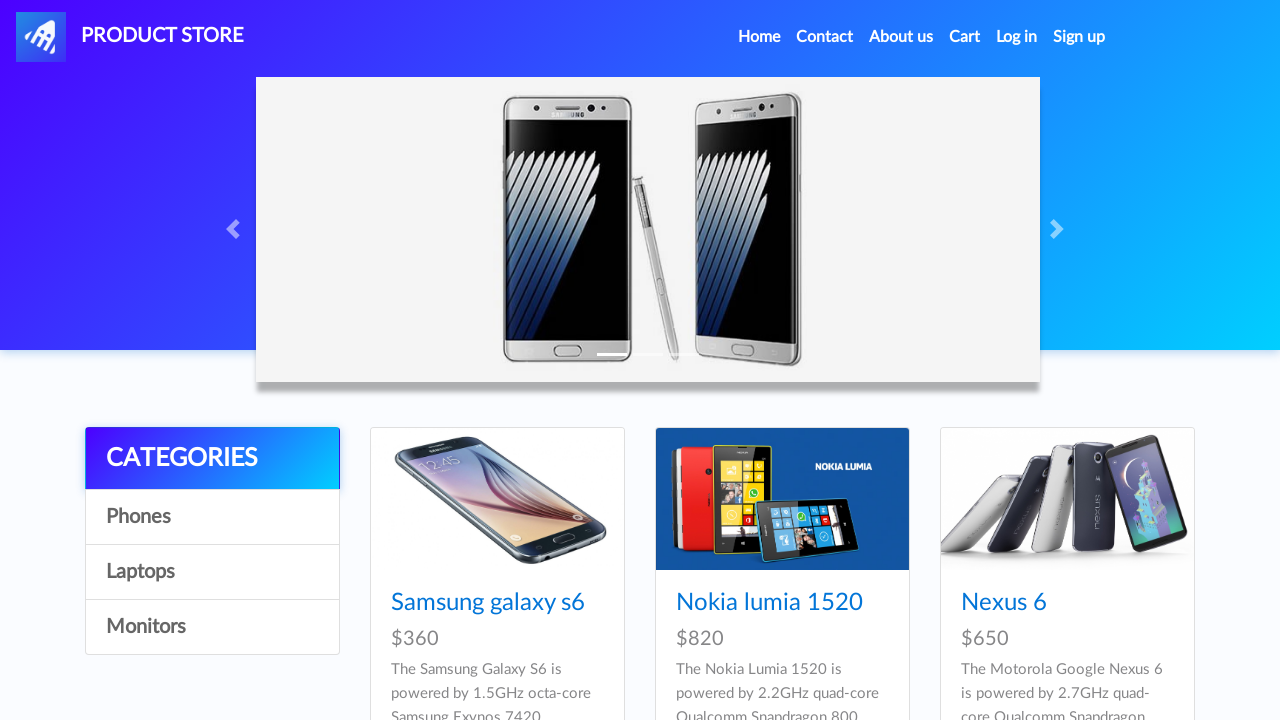

Retrieved all category elements from the page
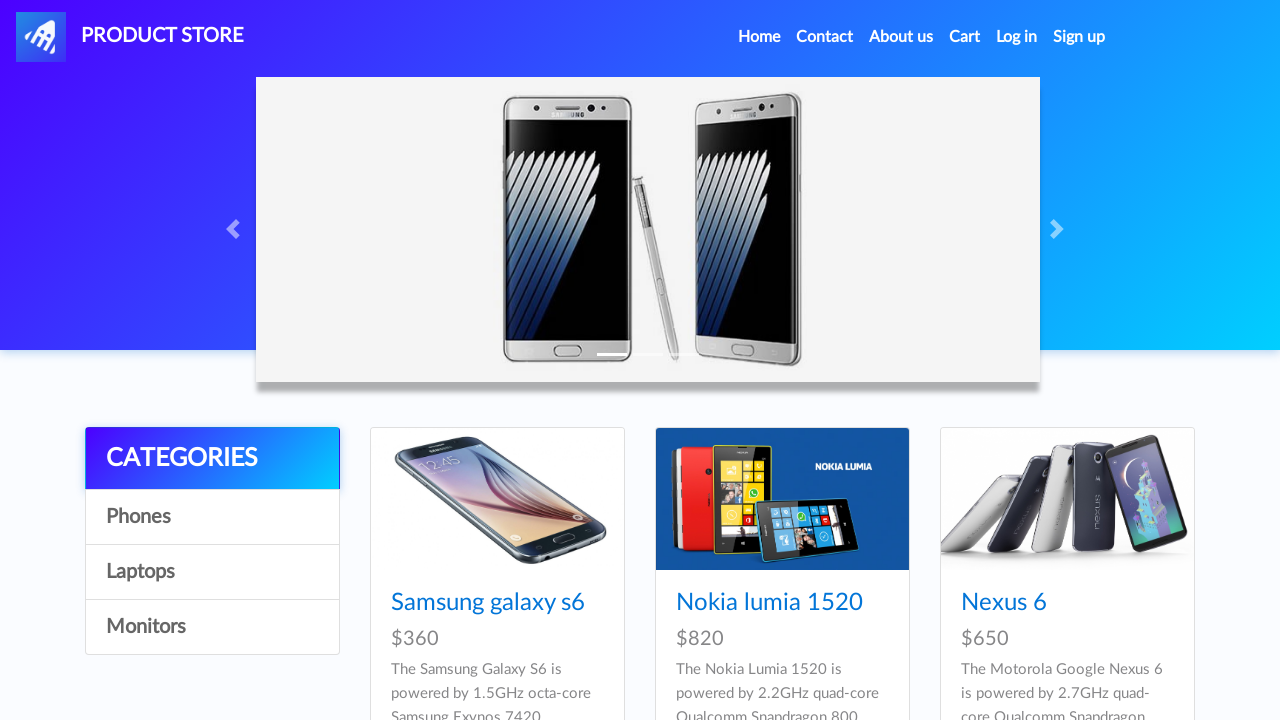

Verified 3 categories are available for navigation
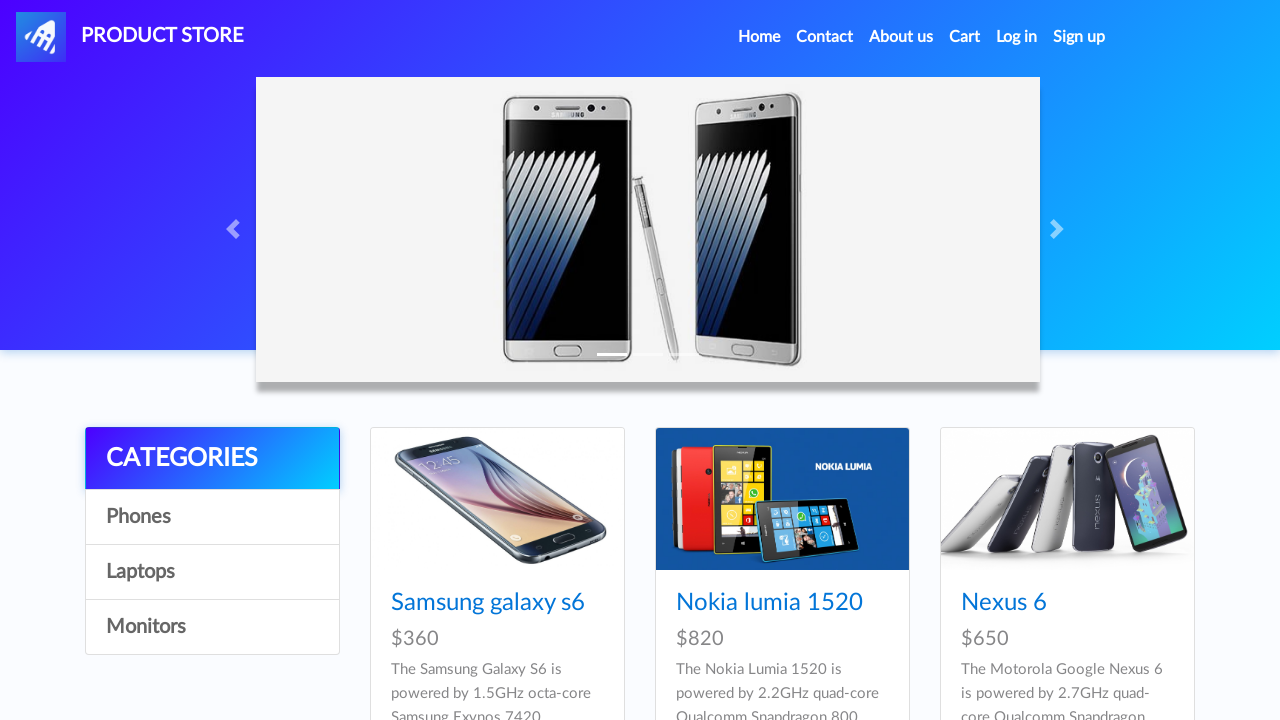

Retrieved category element at index 0: Phones
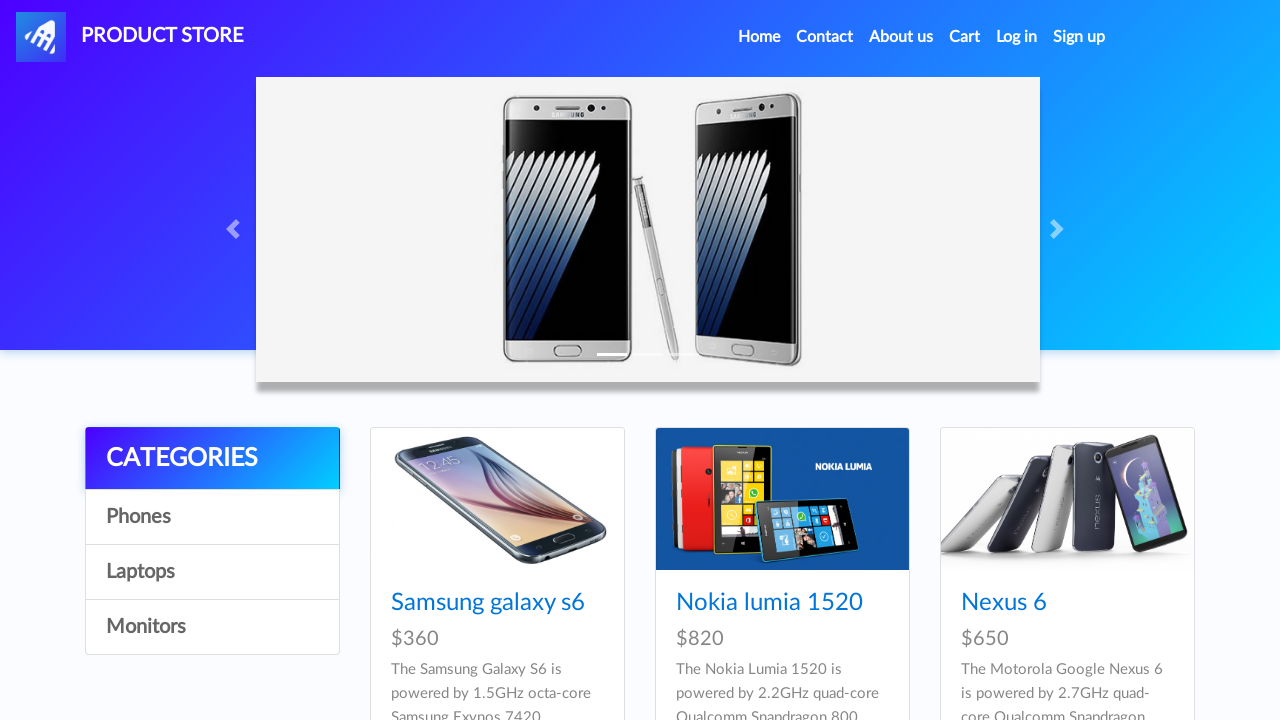

Clicked on category: Phones
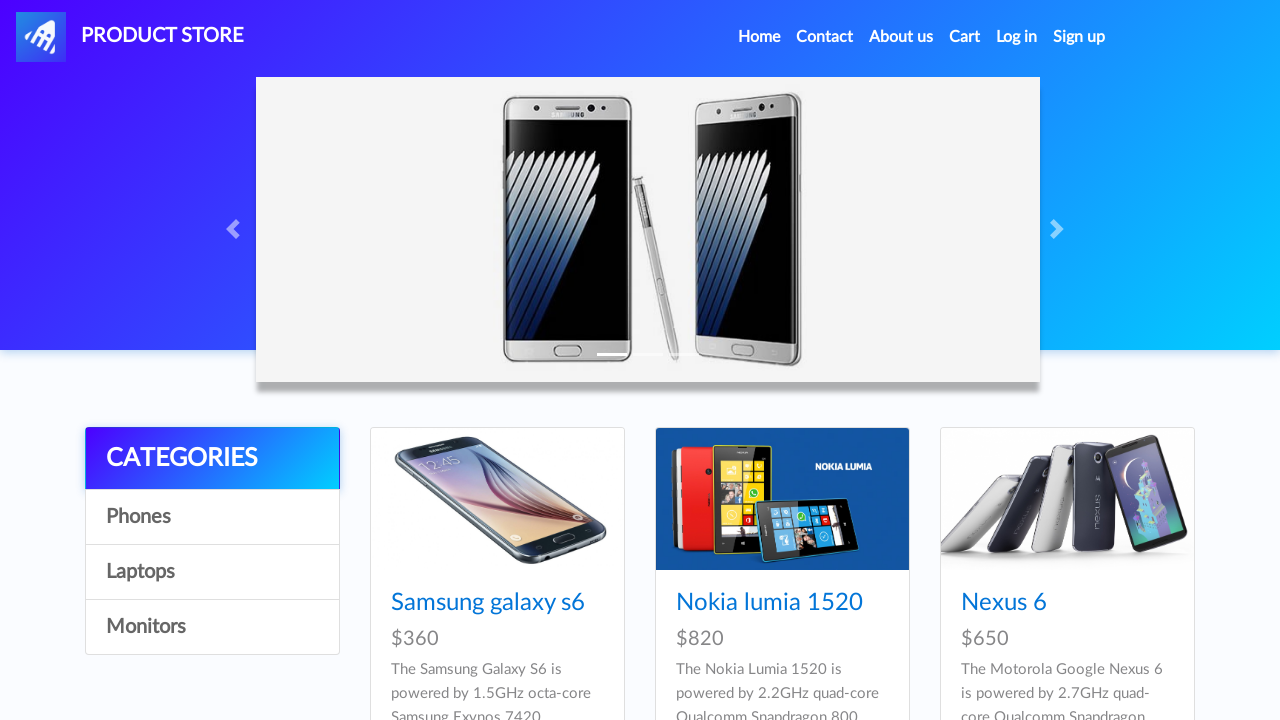

Waited for products to load in Phones category
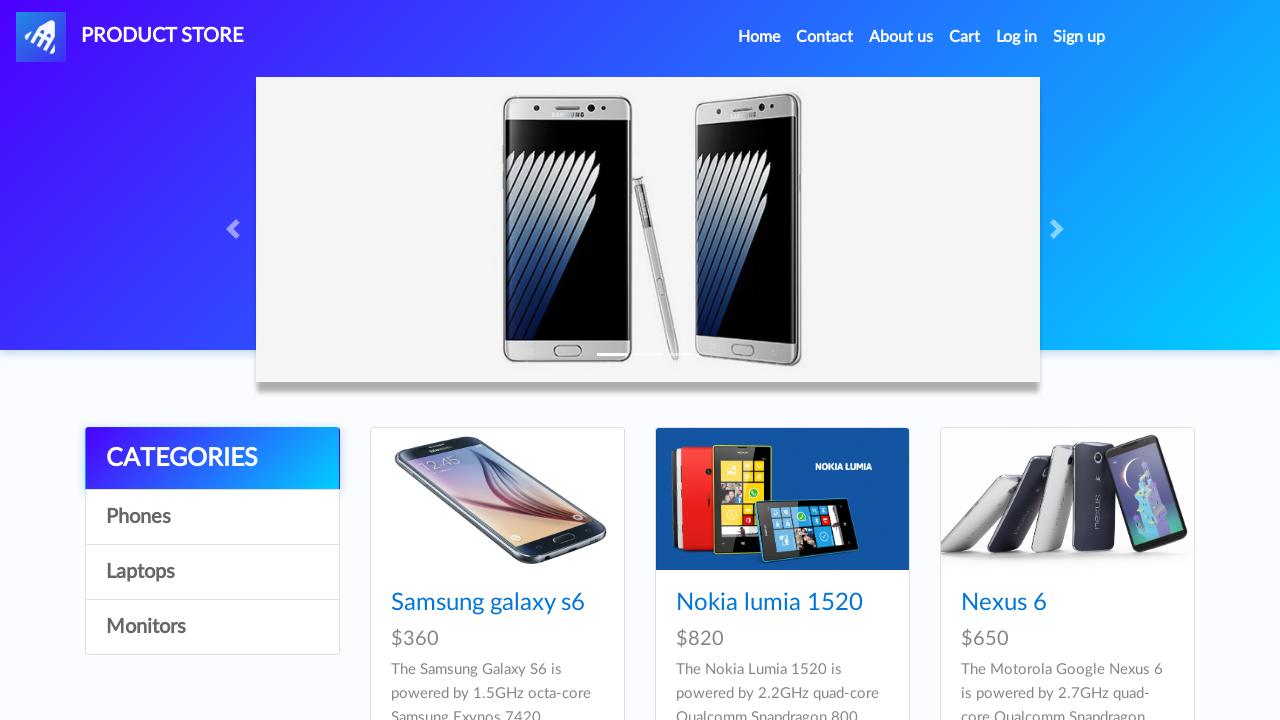

Retrieved 7 products from Phones category
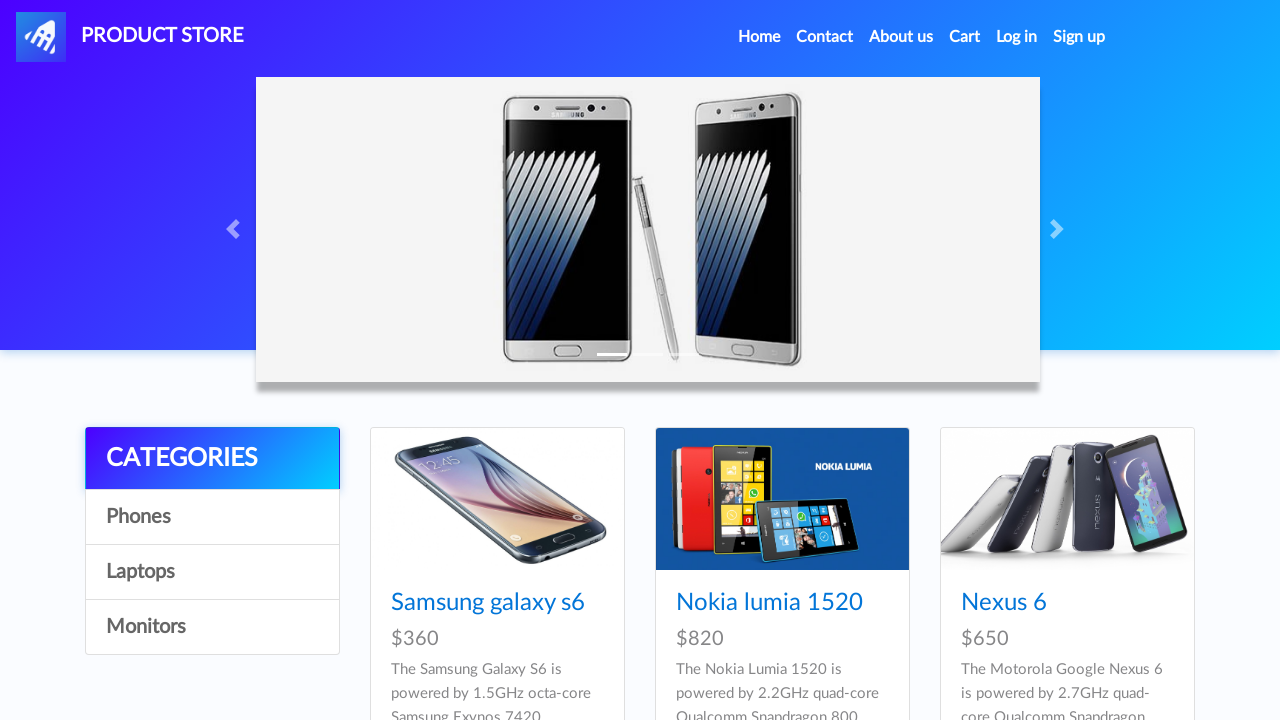

Verified 7 products are displayed under Phones category
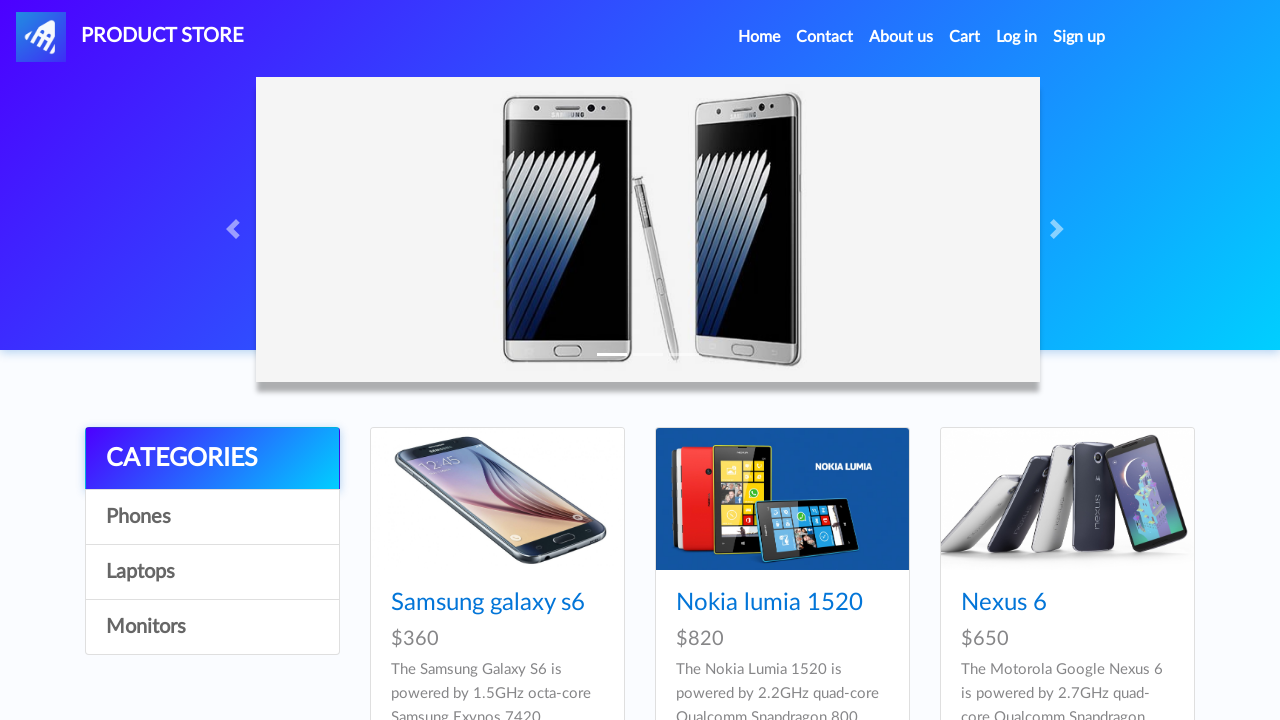

Retrieved category element at index 1: Laptops
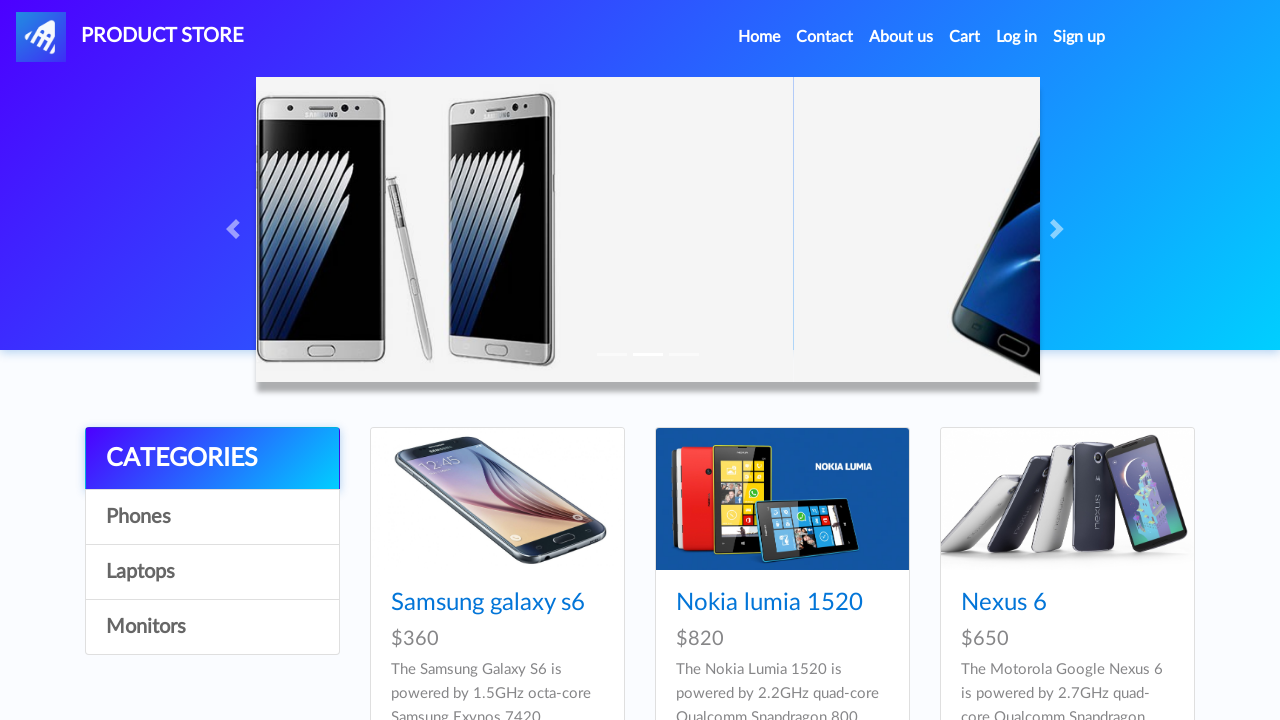

Clicked on category: Laptops
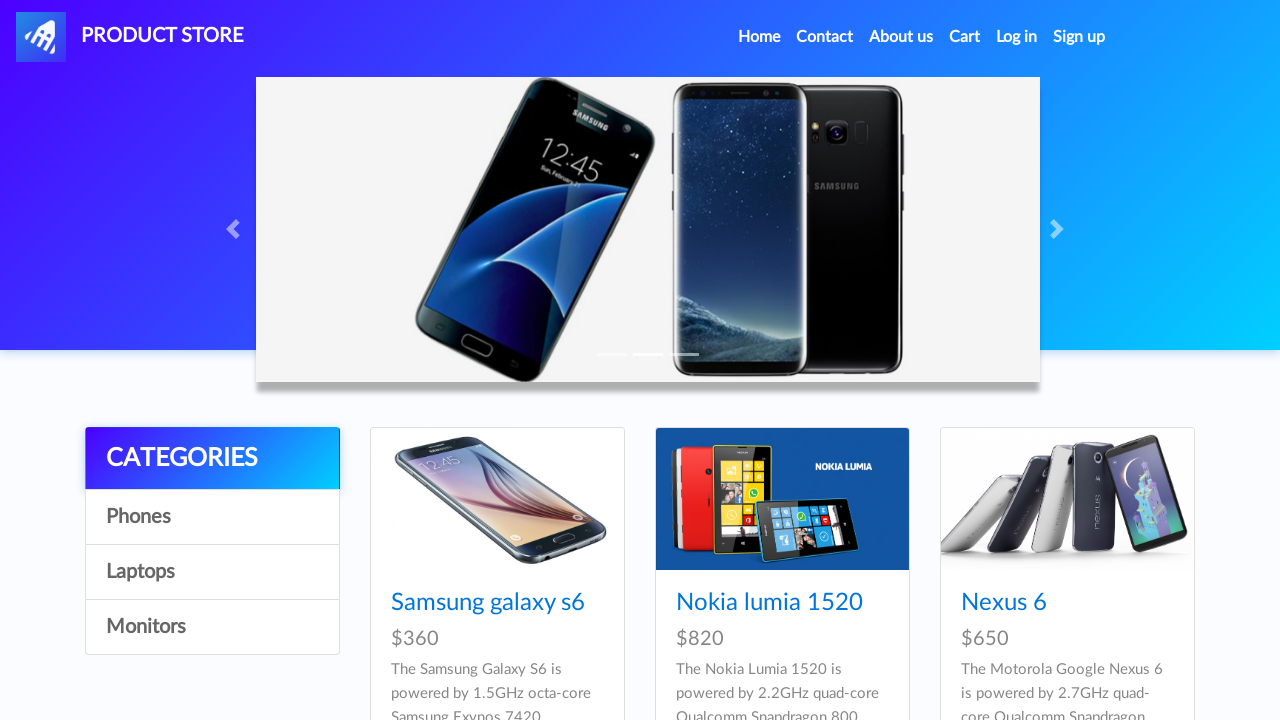

Waited for products to load in Laptops category
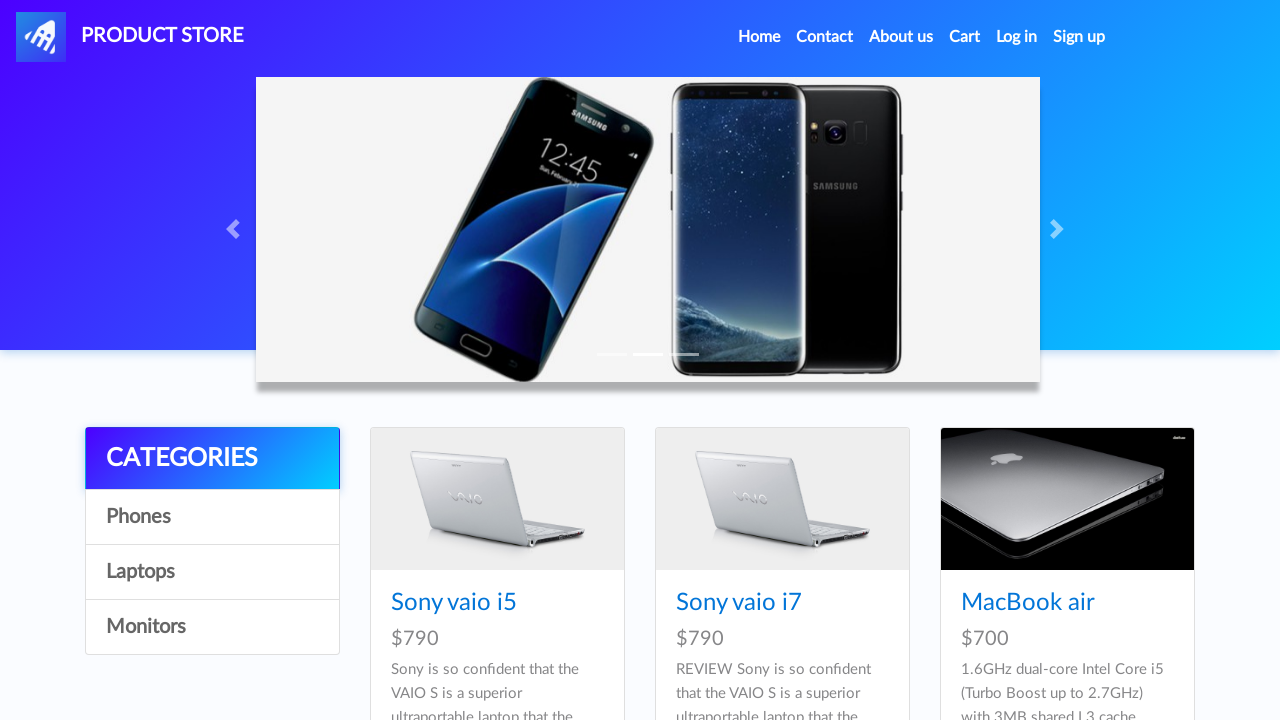

Retrieved 6 products from Laptops category
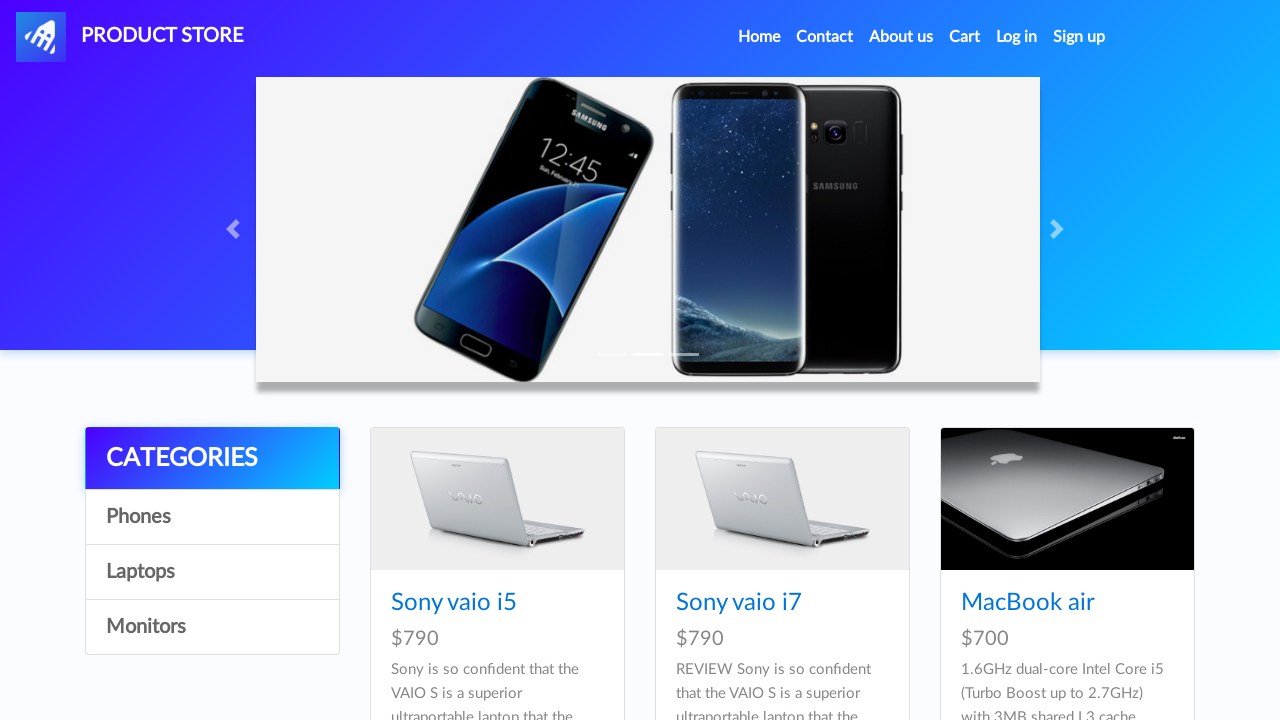

Verified 6 products are displayed under Laptops category
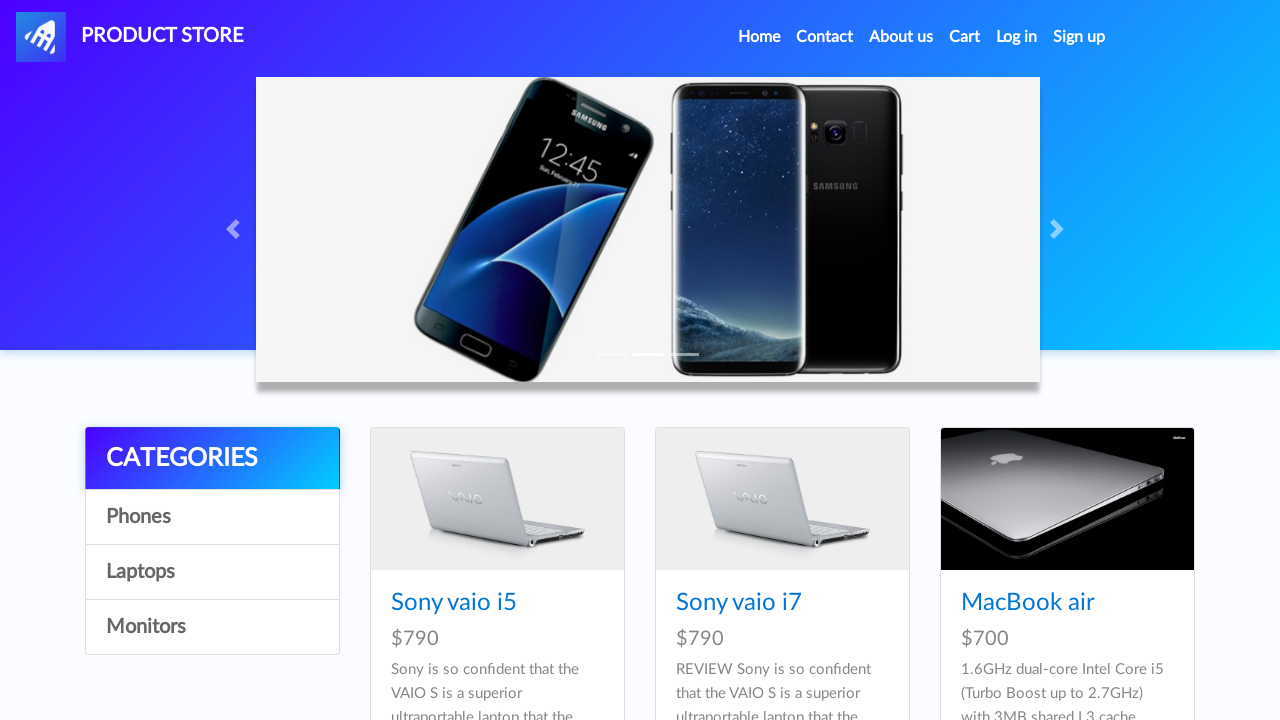

Retrieved category element at index 2: Monitors
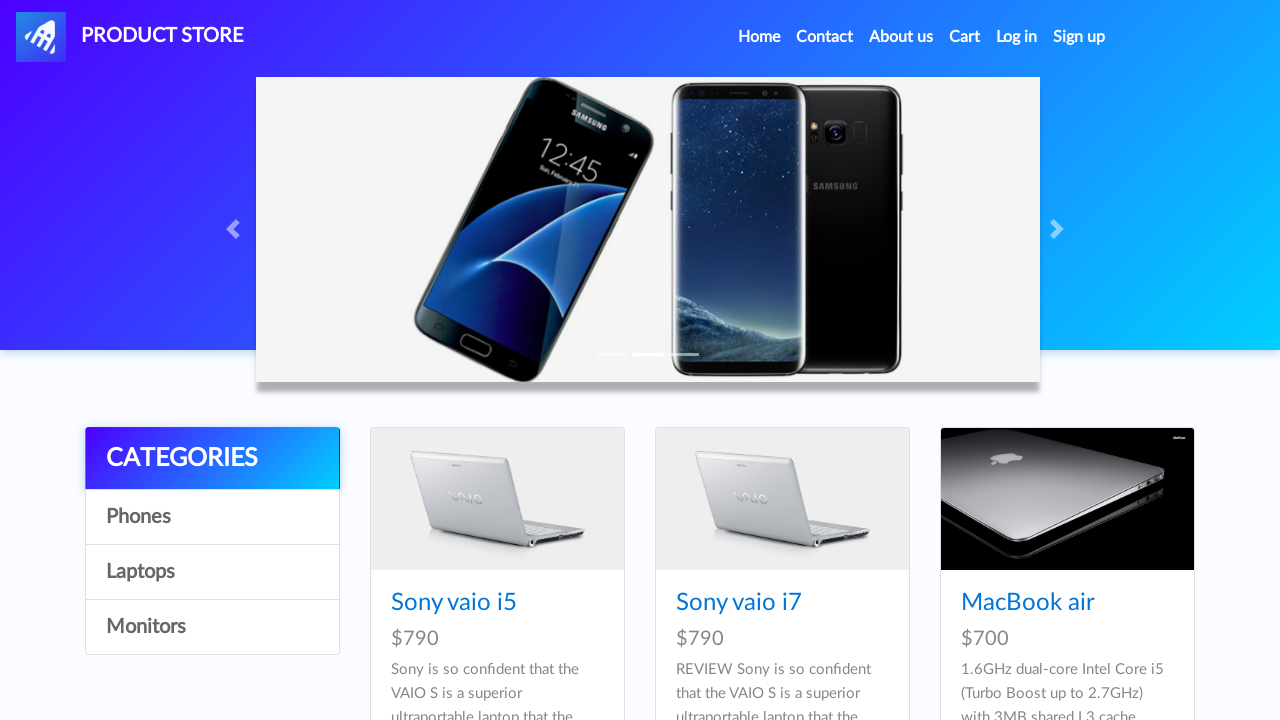

Clicked on category: Monitors
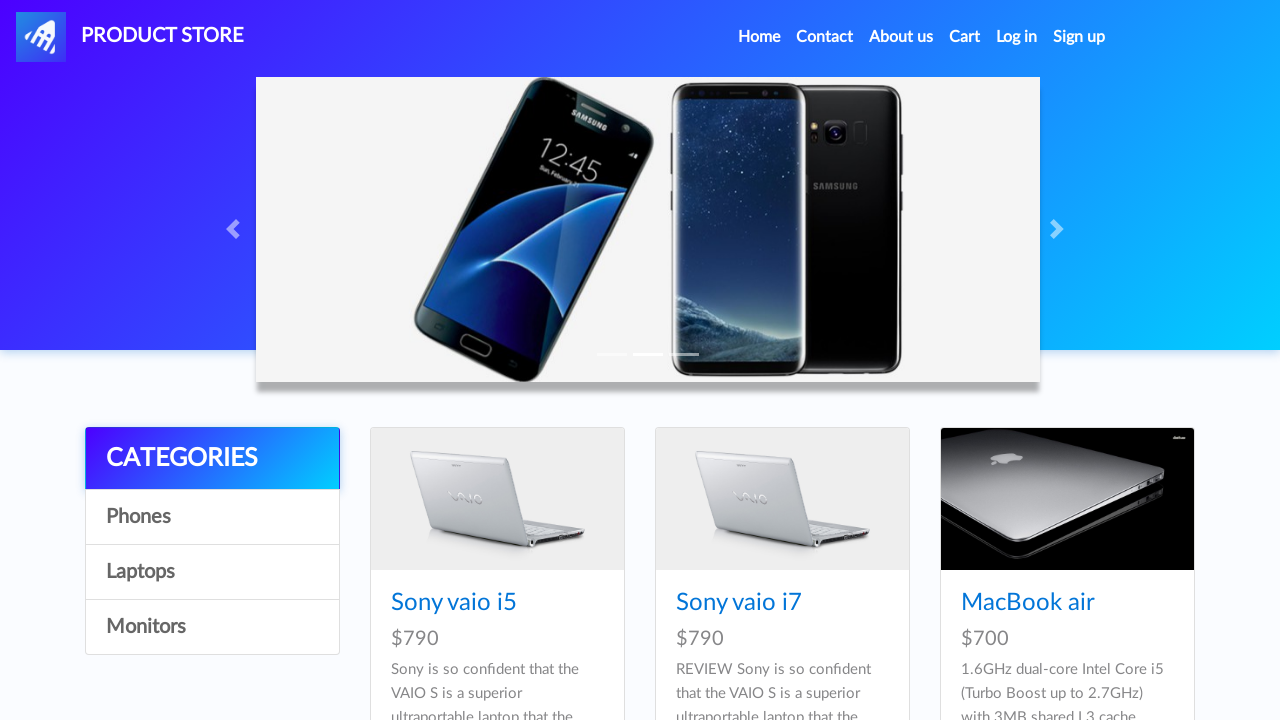

Waited for products to load in Monitors category
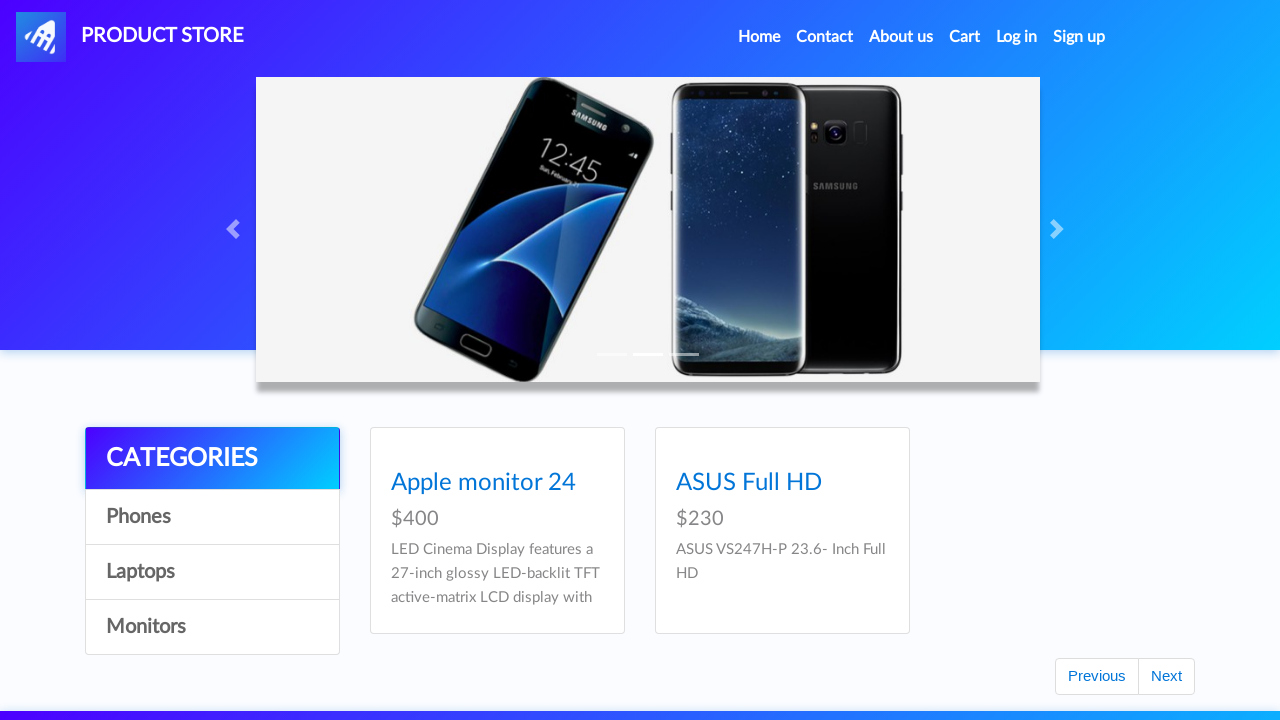

Retrieved 2 products from Monitors category
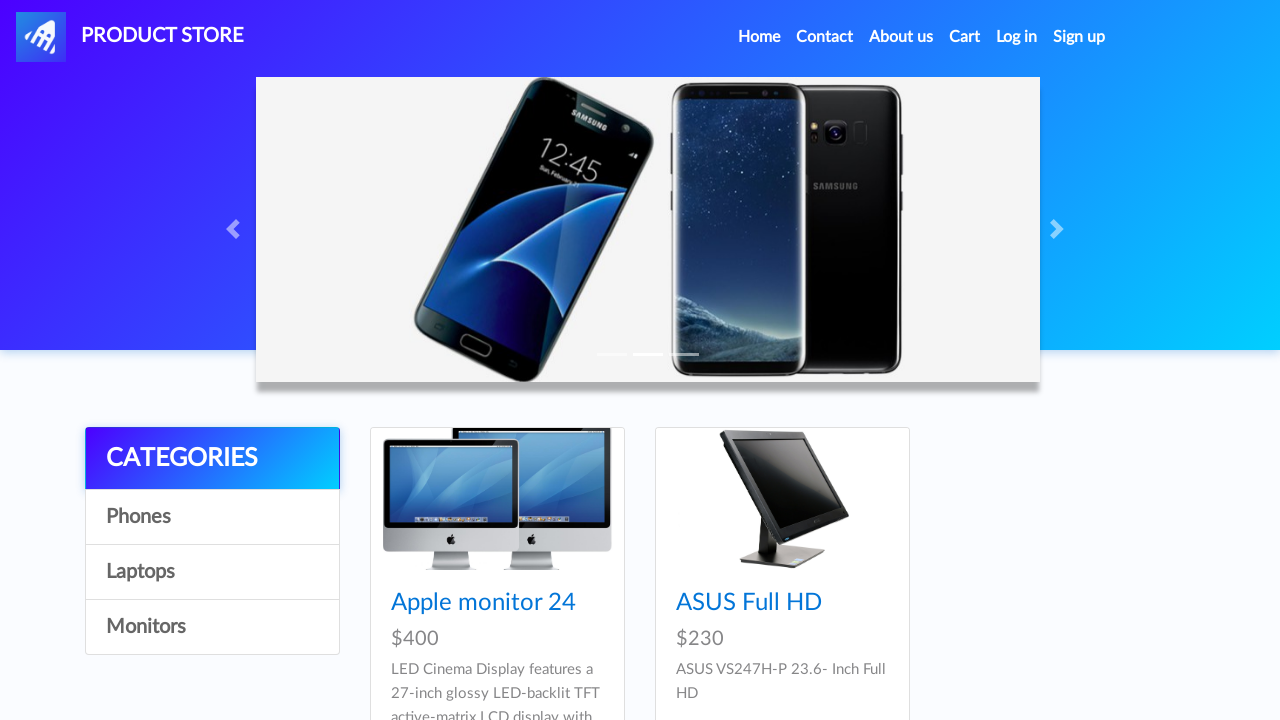

Verified 2 products are displayed under Monitors category
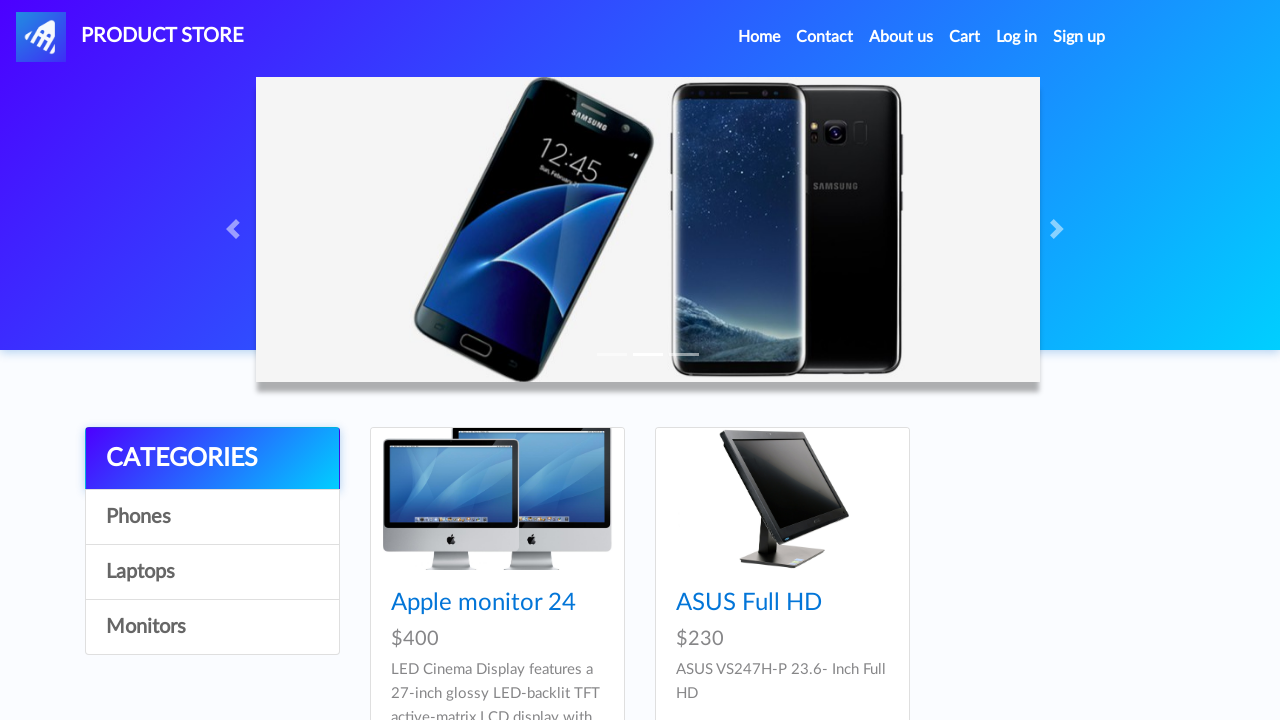

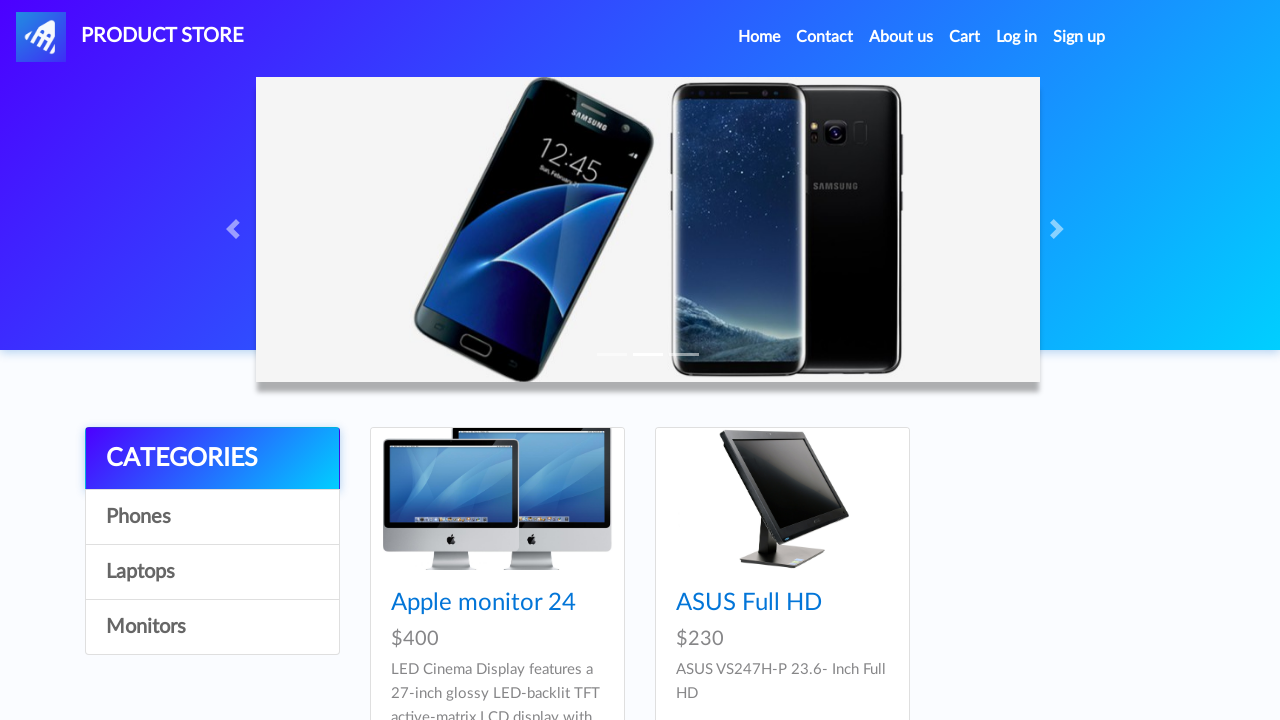